Tests alternative waiting strategies by clicking a button that triggers an AJAX request and using waitForSelector to wait for the success element to appear.

Starting URL: http://uitestingplayground.com/ajax

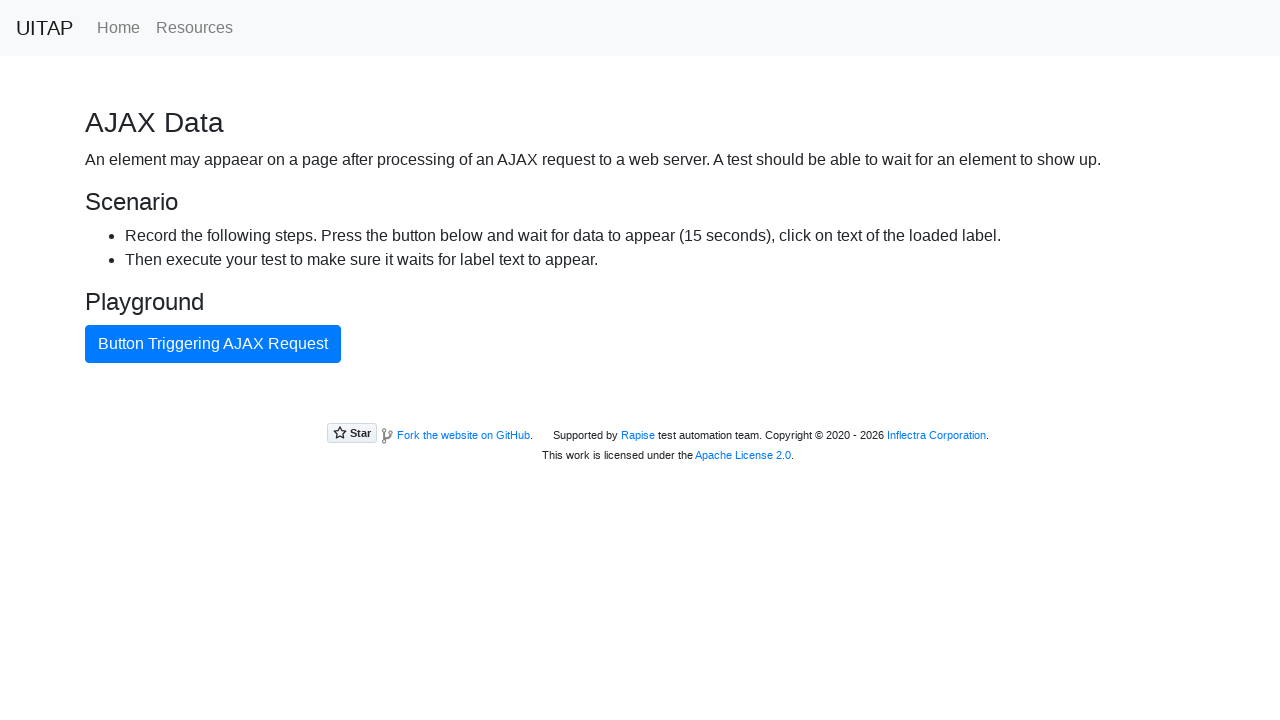

Clicked button that triggers AJAX request at (213, 344) on text=Button Triggering AJAX Request
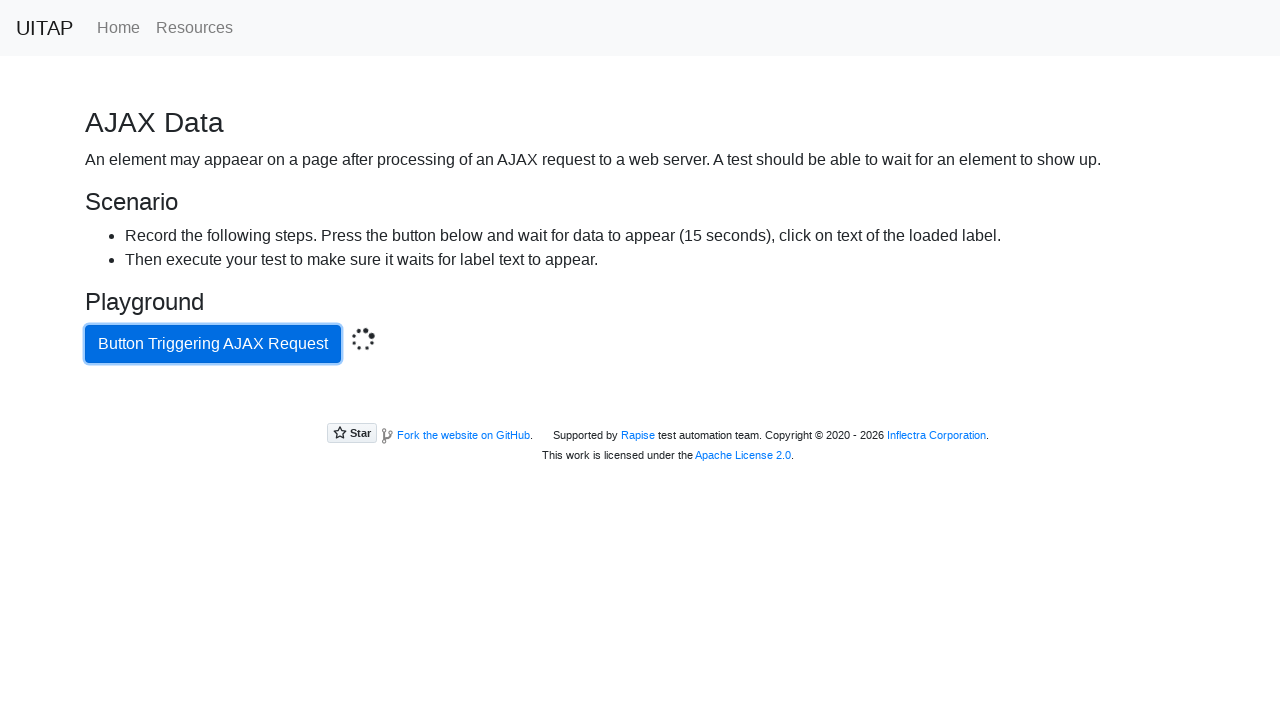

Waited for success element to appear
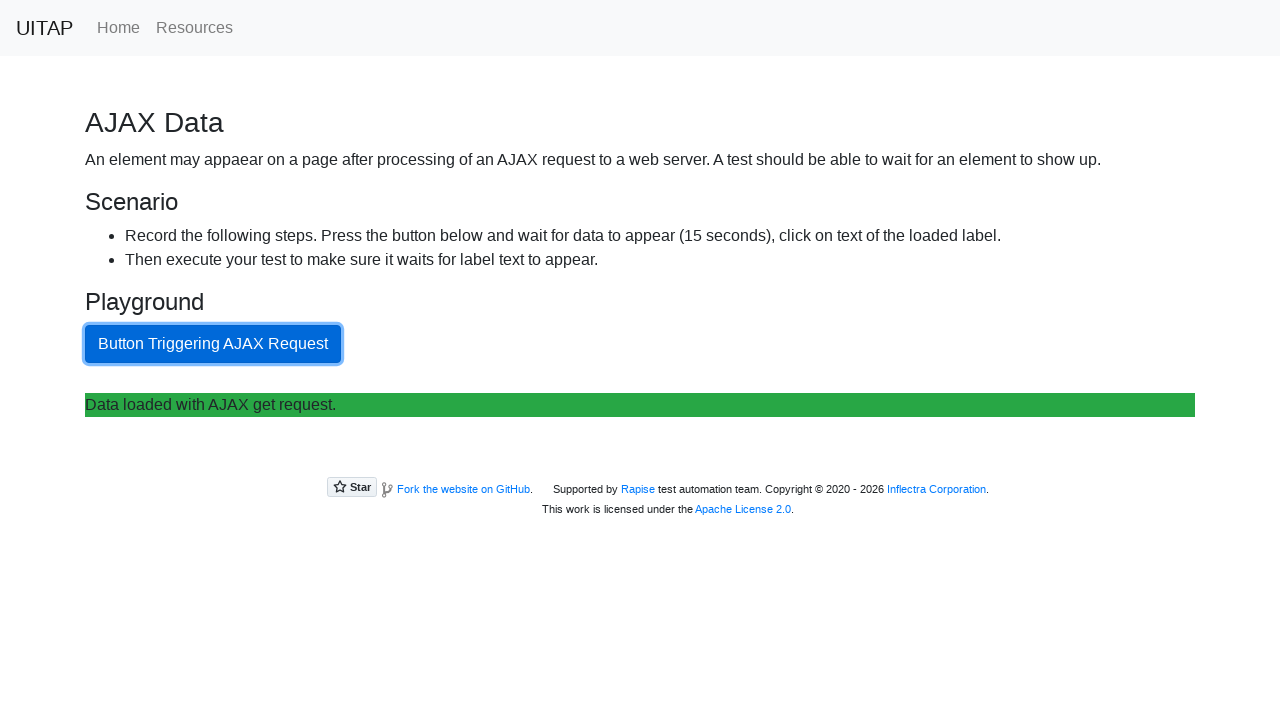

Located success element
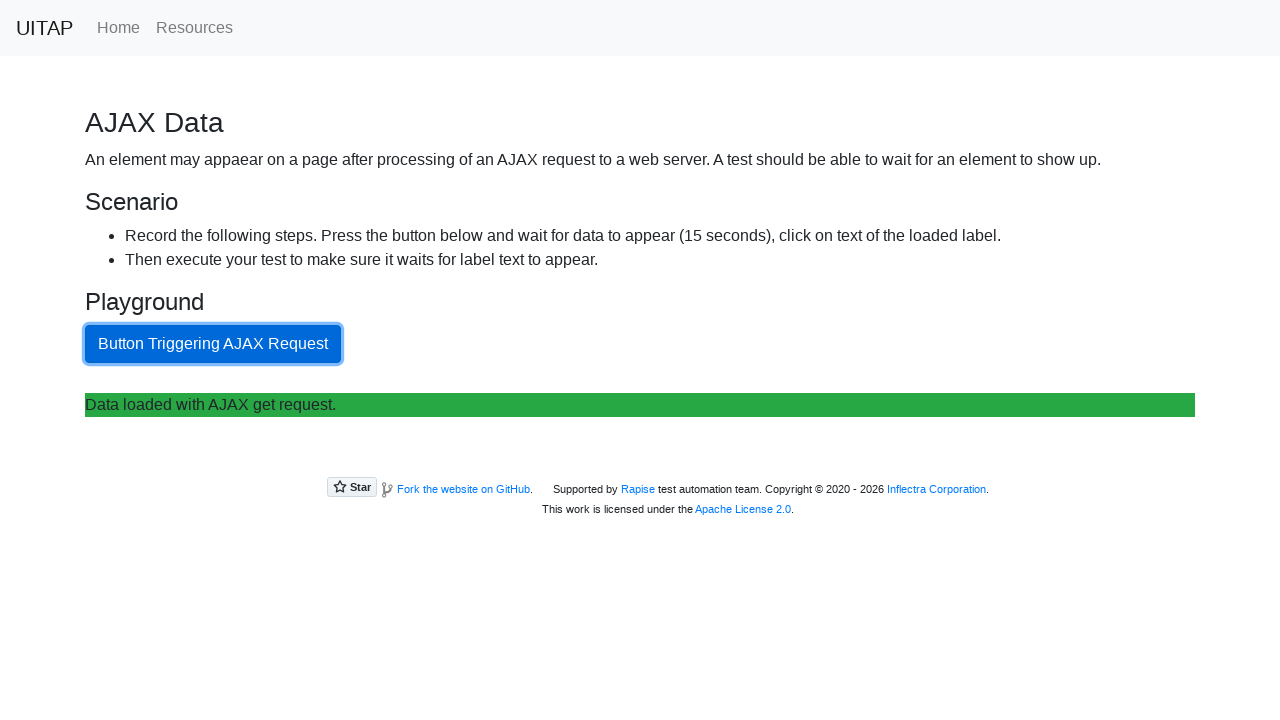

Verified success message text content
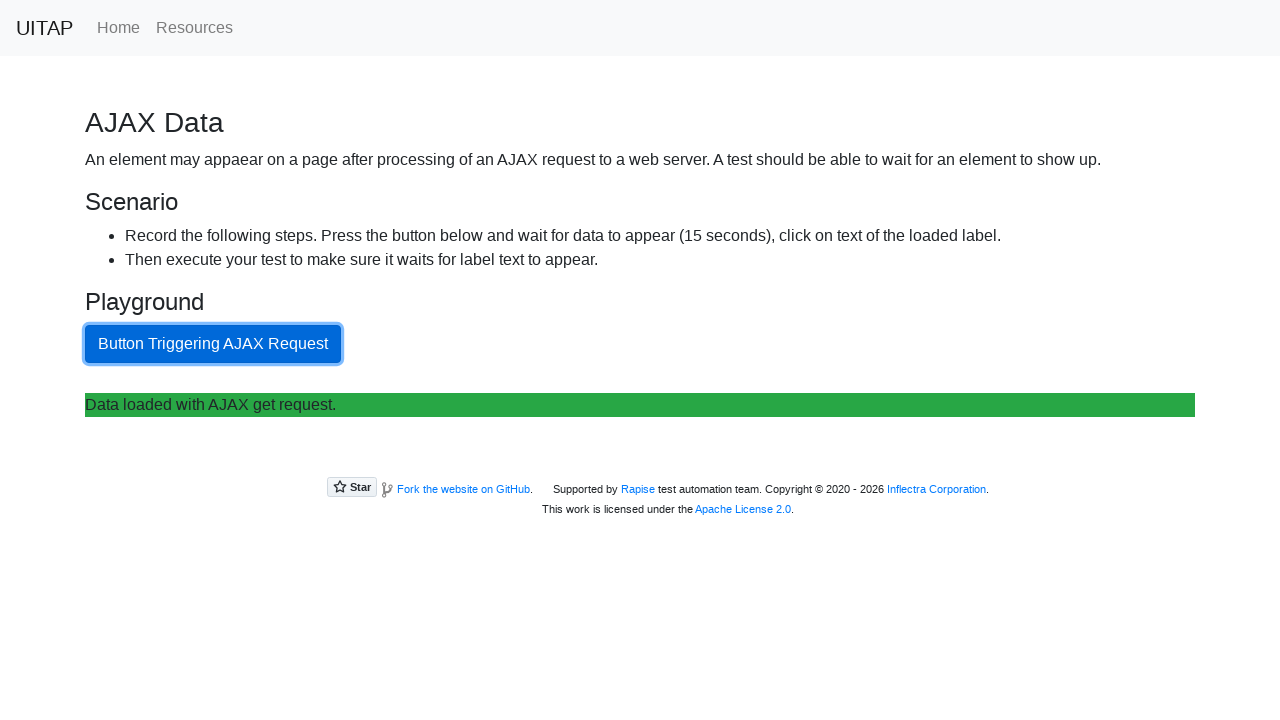

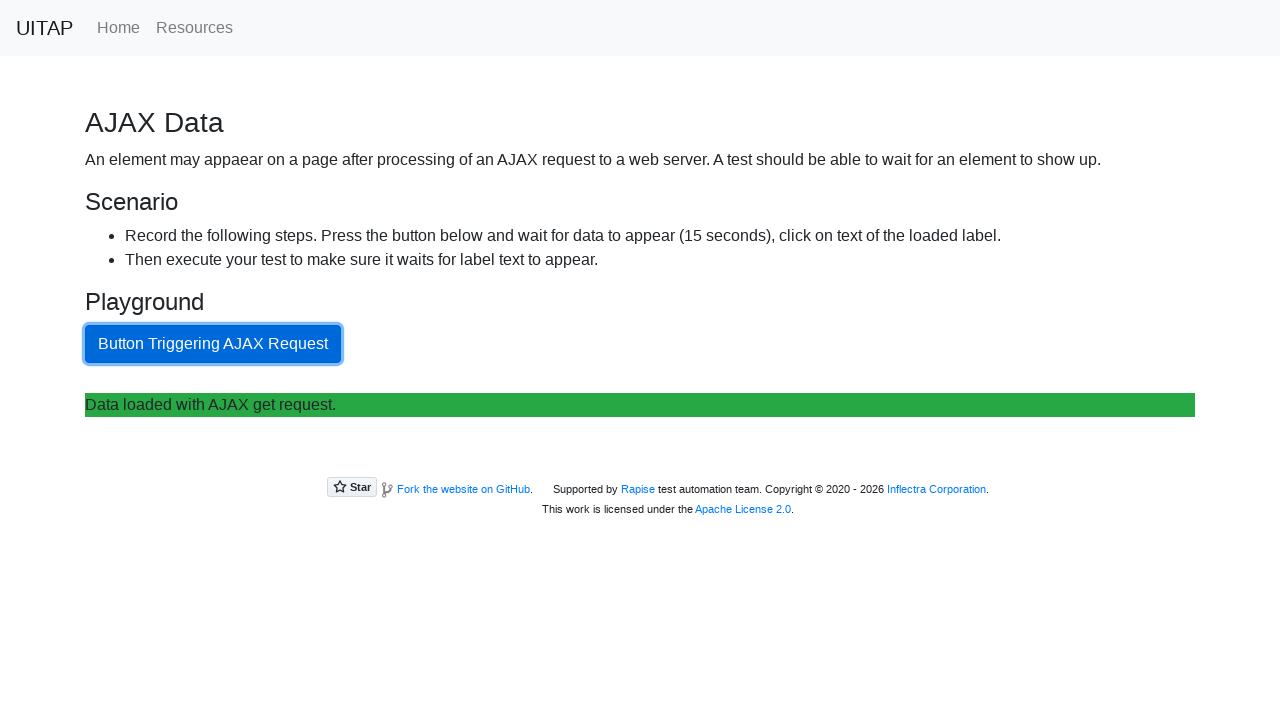